Navigates to Bilibili homepage and verifies the page loads successfully by checking the page title and URL are accessible.

Starting URL: https://www.bilibili.com/

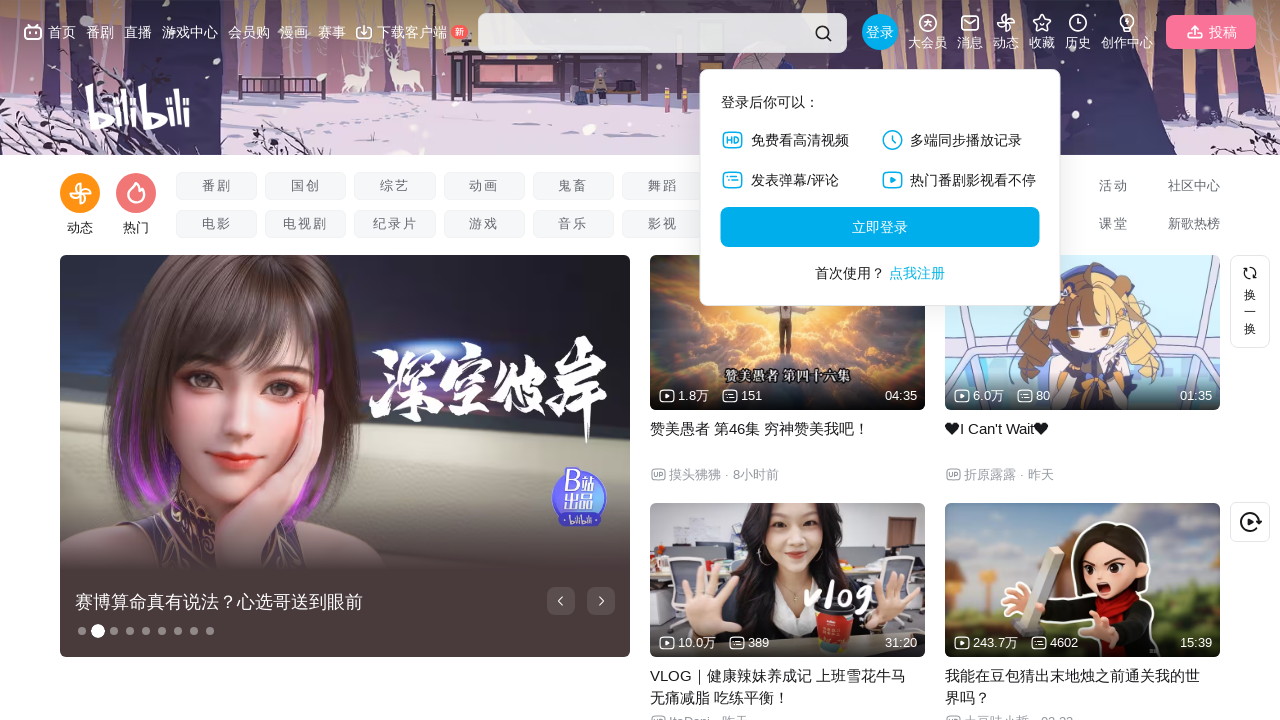

Waited for page to reach domcontentloaded state
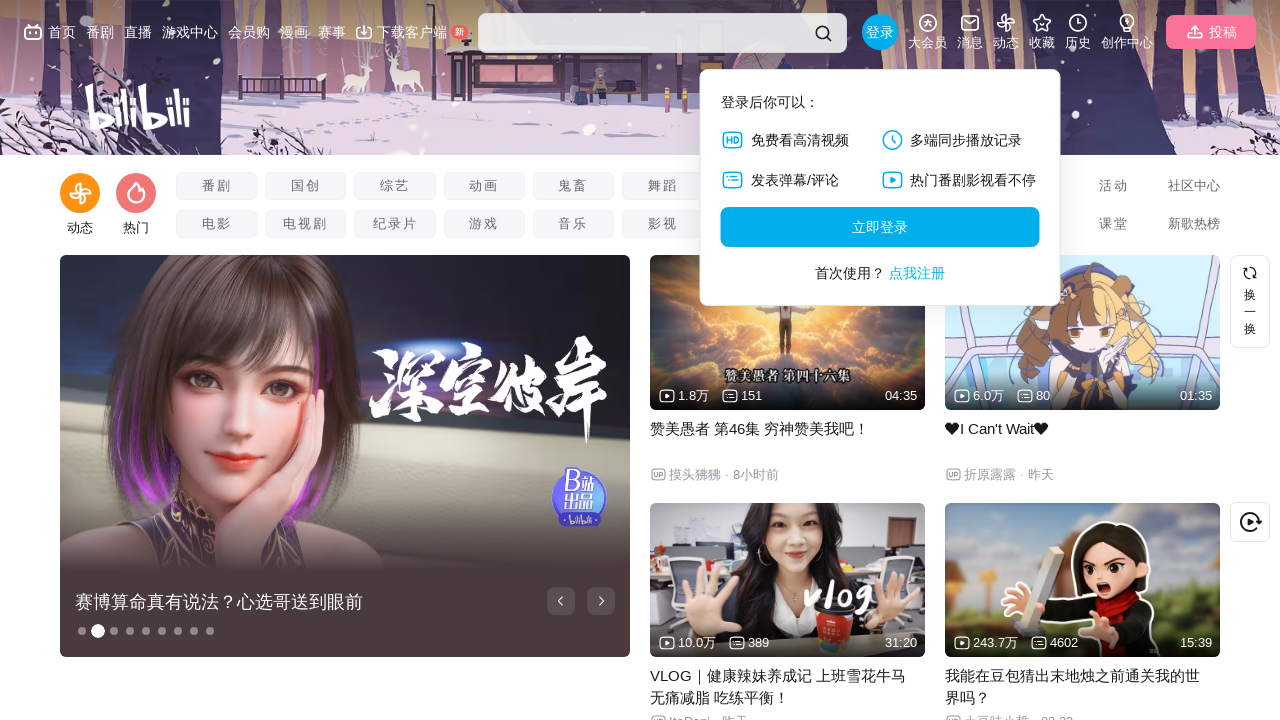

Verified page title is not empty
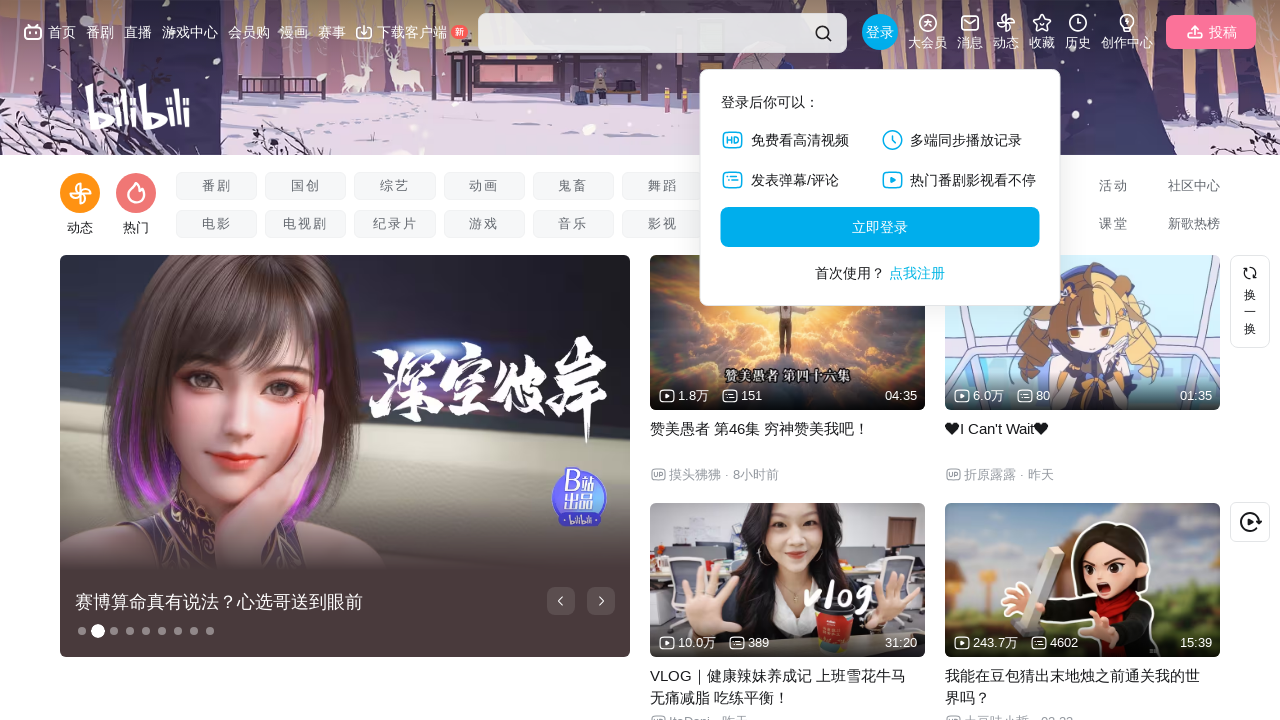

Verified URL contains 'bilibili.com'
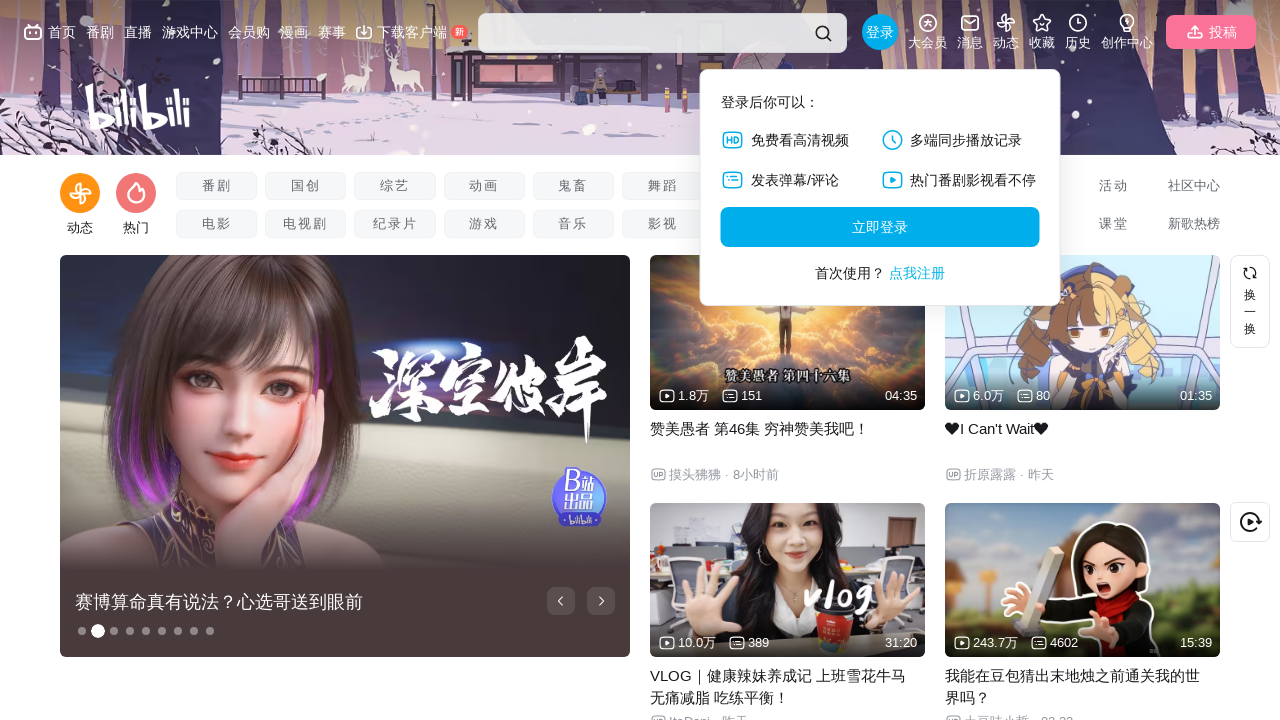

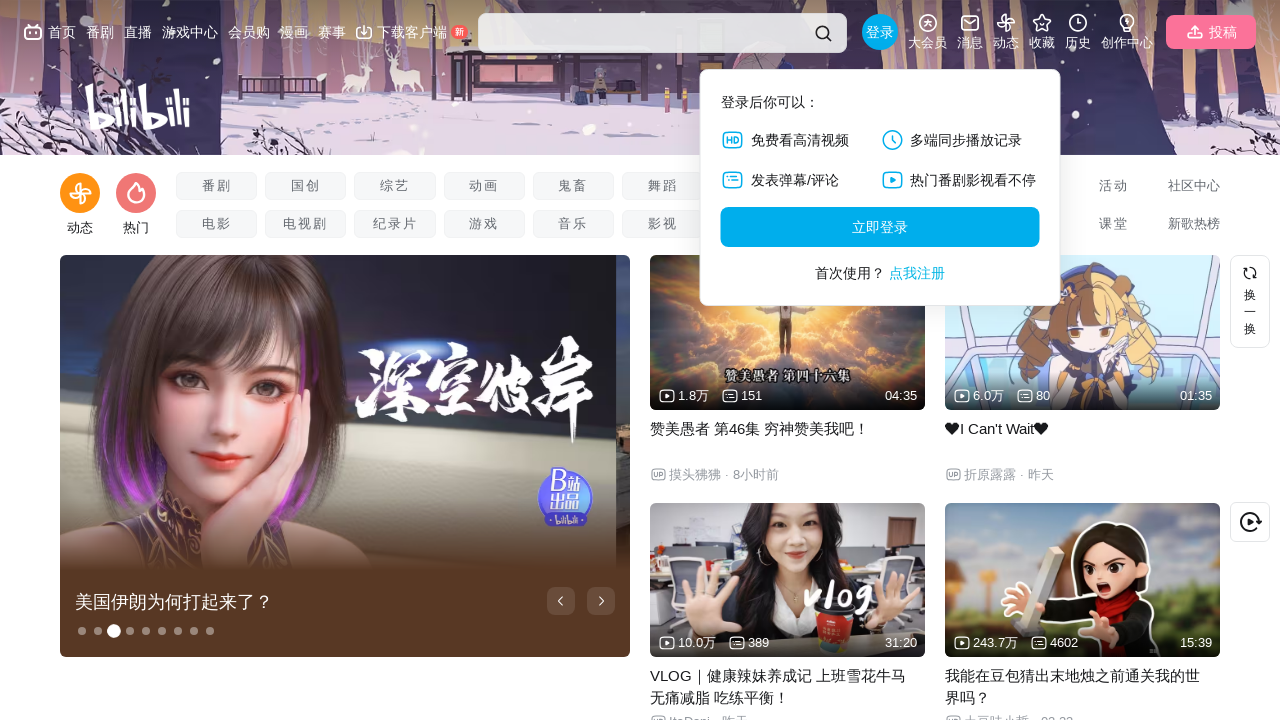